Tests jQuery tooltip functionality by hovering over an age input field and verifying that a tooltip with specific text appears.

Starting URL: https://automationfc.github.io/jquery-tooltip/

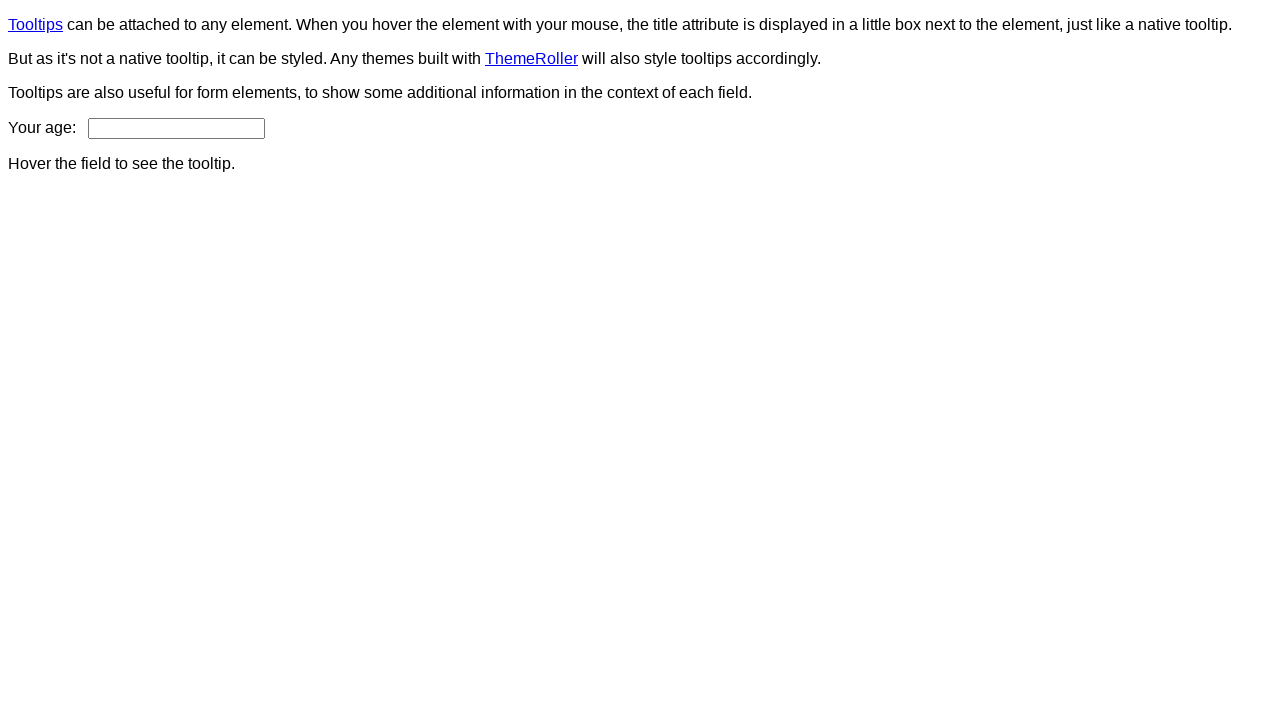

Hovered over age input field at (176, 128) on input#age
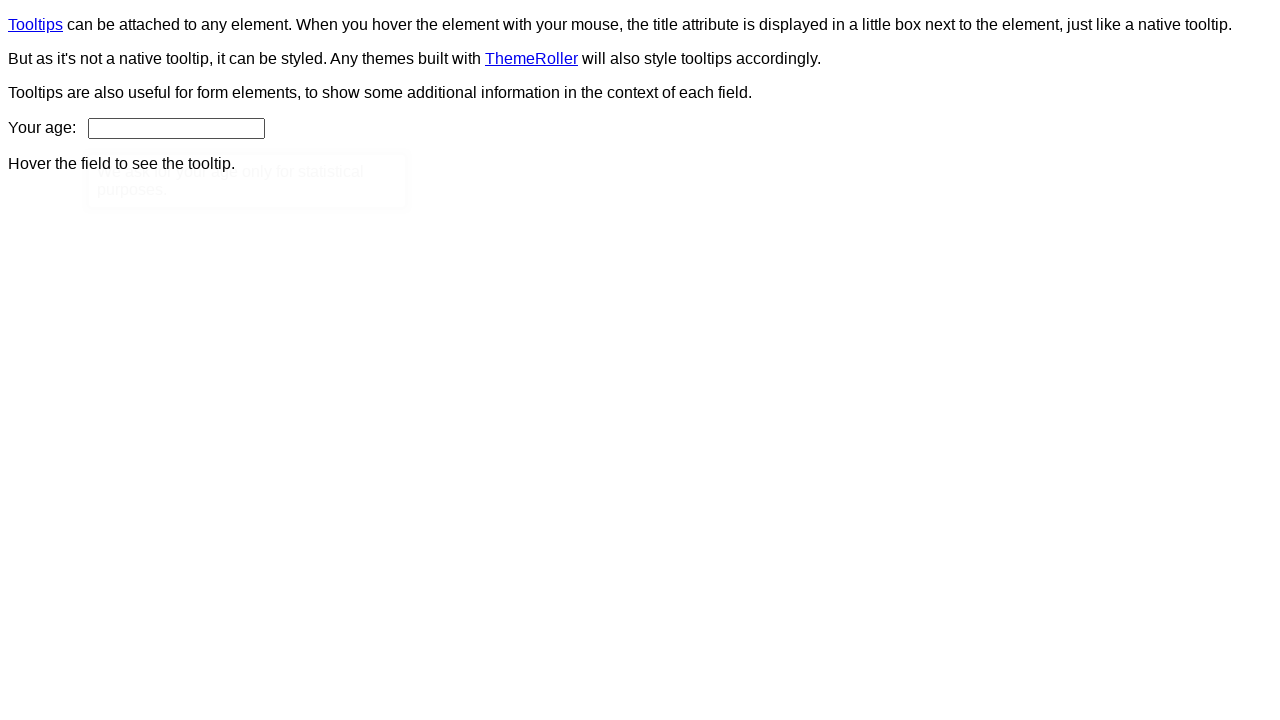

Tooltip appeared with visible content
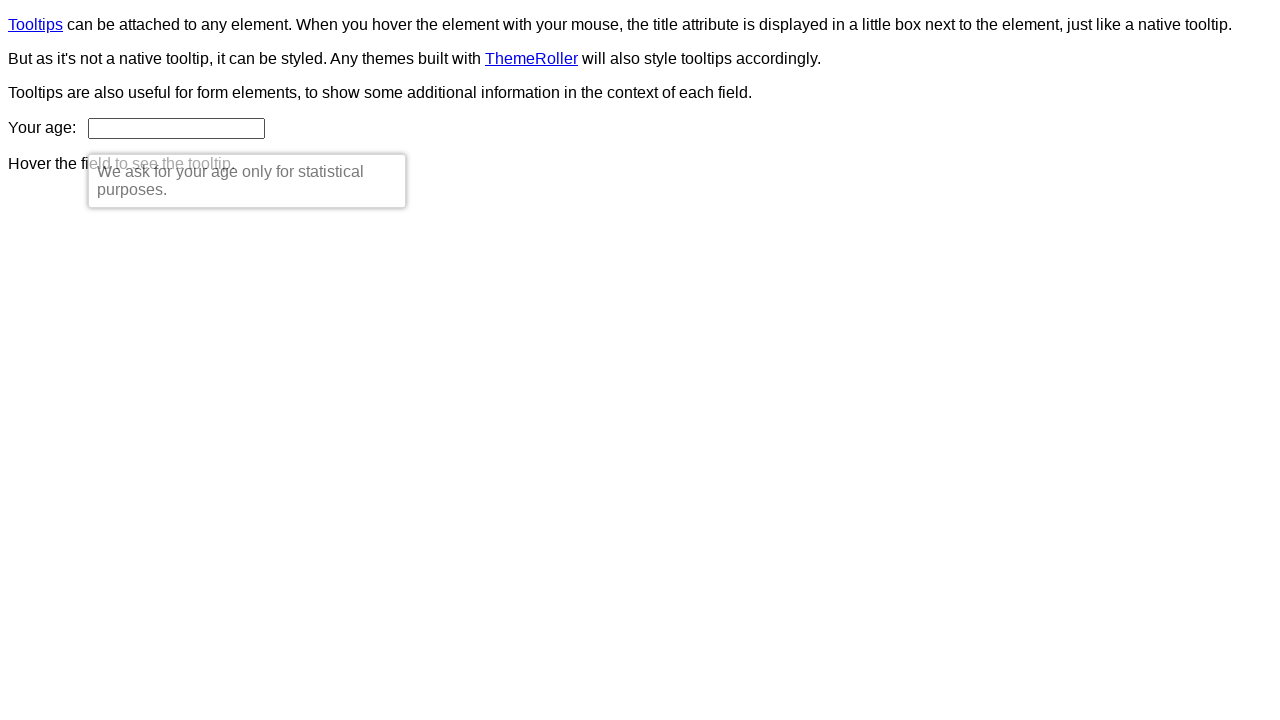

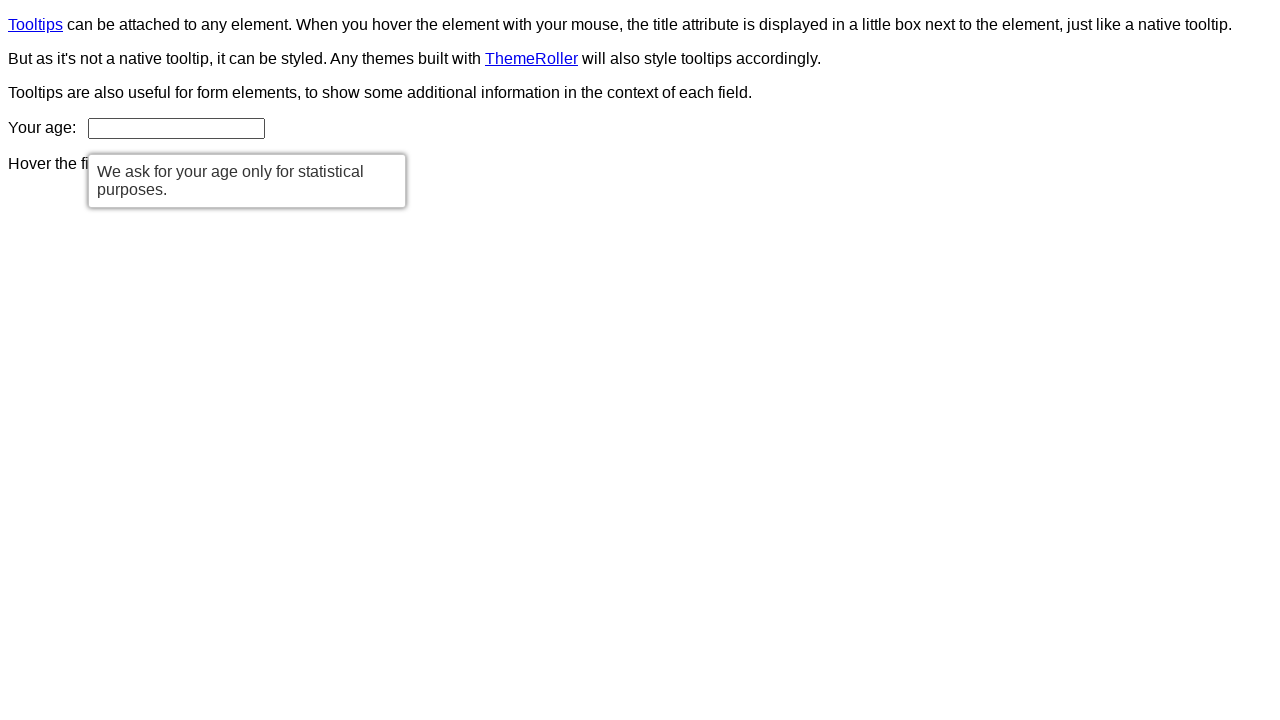